Tests handling of JavaScript alerts (alert, confirm, and prompt dialogs) by clicking buttons to trigger each alert type, interacting with them (accept/dismiss), and verifying the result messages.

Starting URL: https://the-internet.herokuapp.com/javascript_alerts

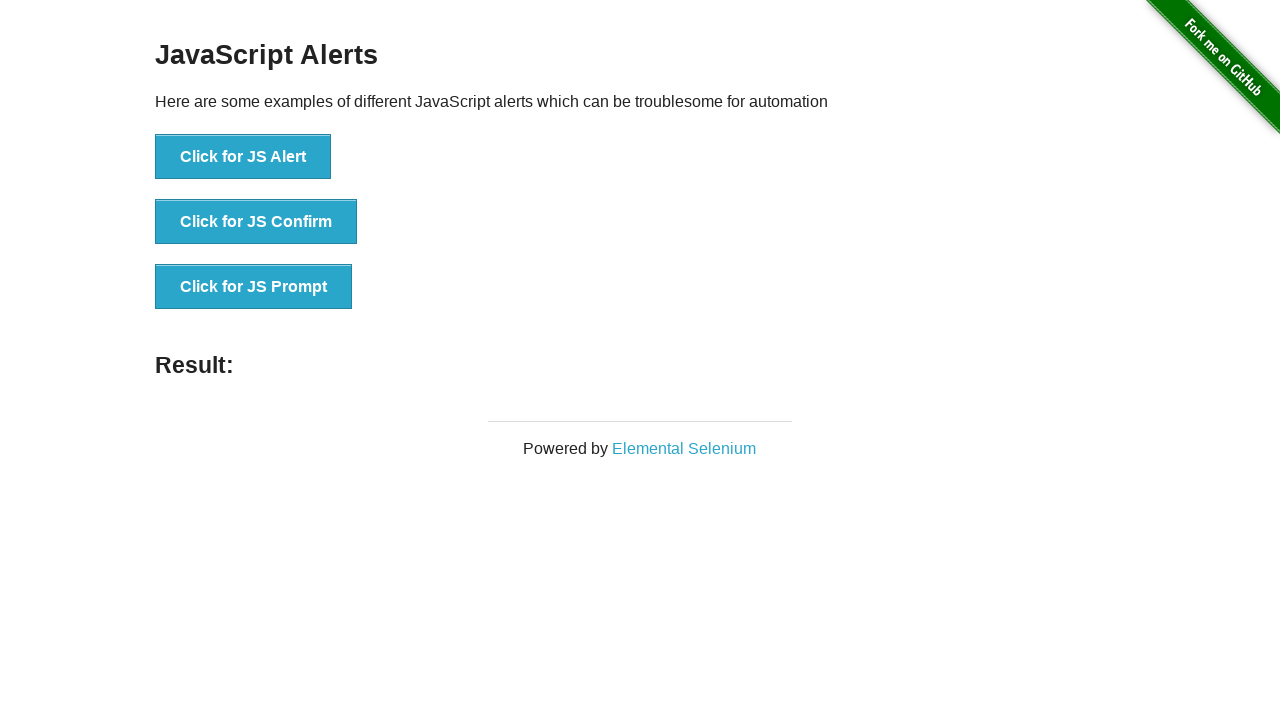

Clicked jsAlert button to trigger alert dialog at (243, 157) on xpath=//button[contains(@onclick, 'jsAlert')]
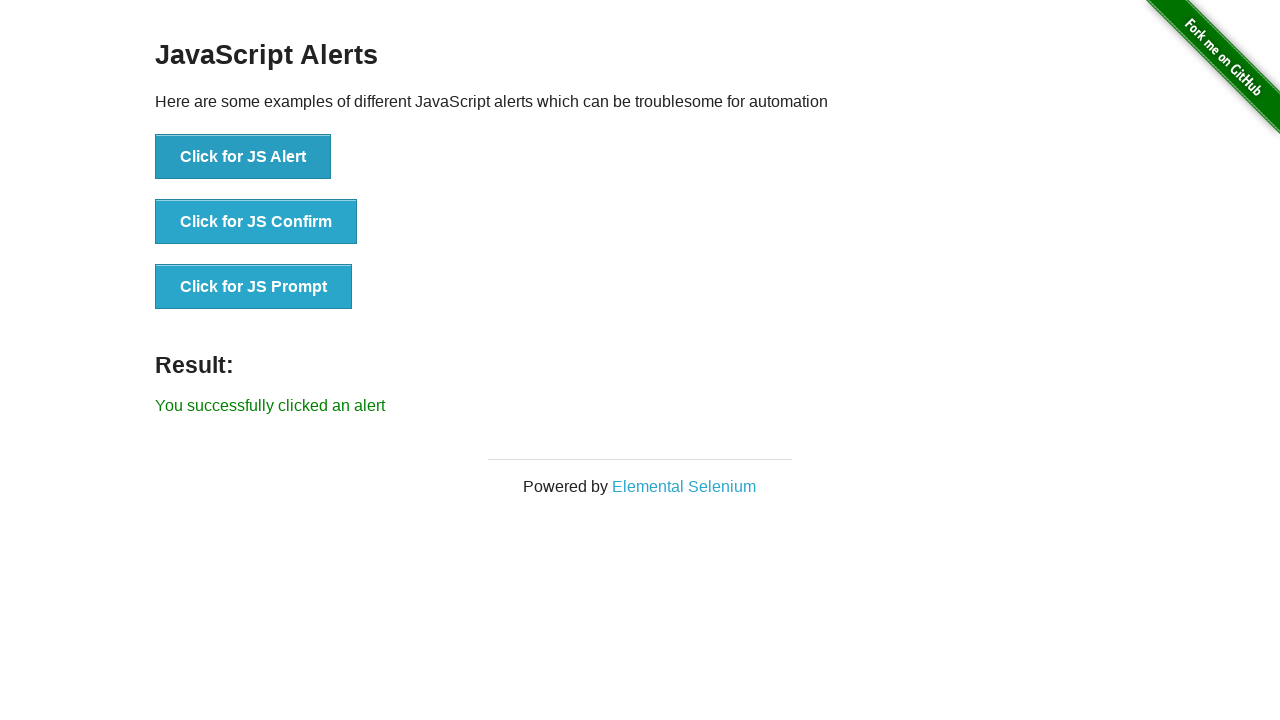

Set up dialog handler to accept alert
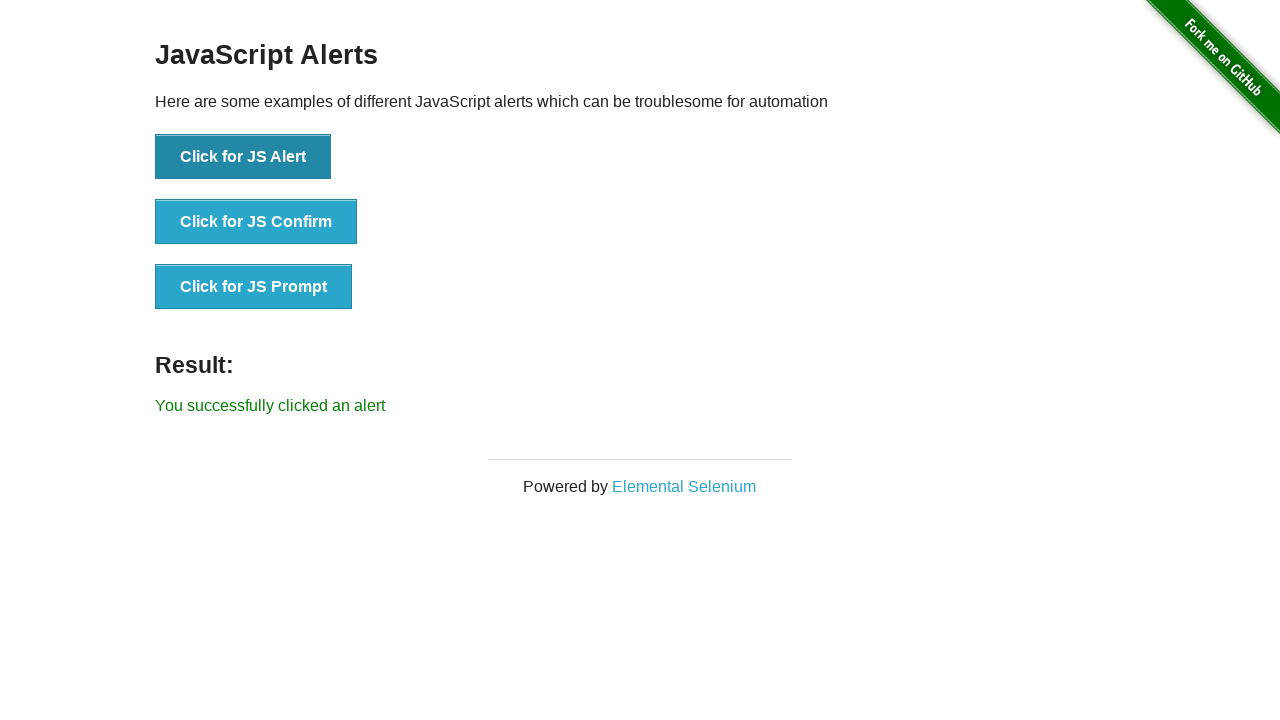

Clicked jsAlert button again to trigger alert and accept it at (243, 157) on xpath=//button[contains(@onclick, 'jsAlert')]
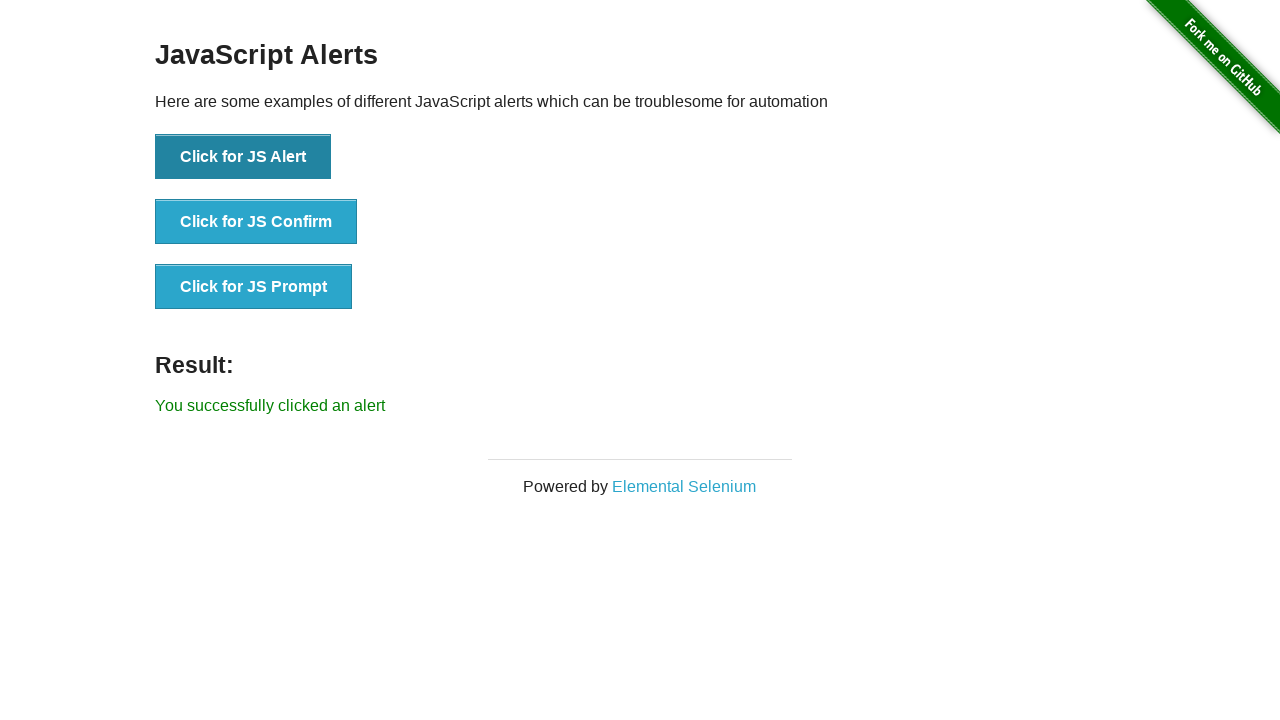

Verified result message displayed after accepting alert
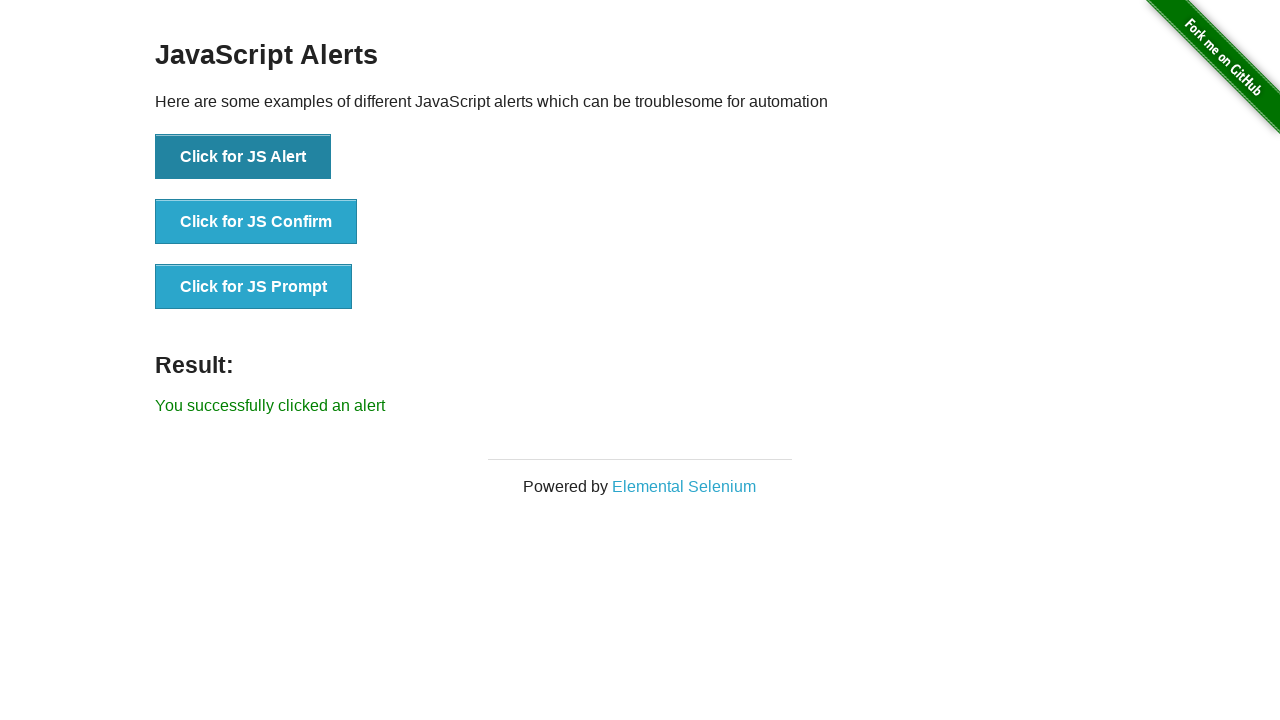

Clicked jsAlert button to trigger alert dialog for dismissal test at (243, 157) on xpath=//button[contains(@onclick, 'jsAlert')]
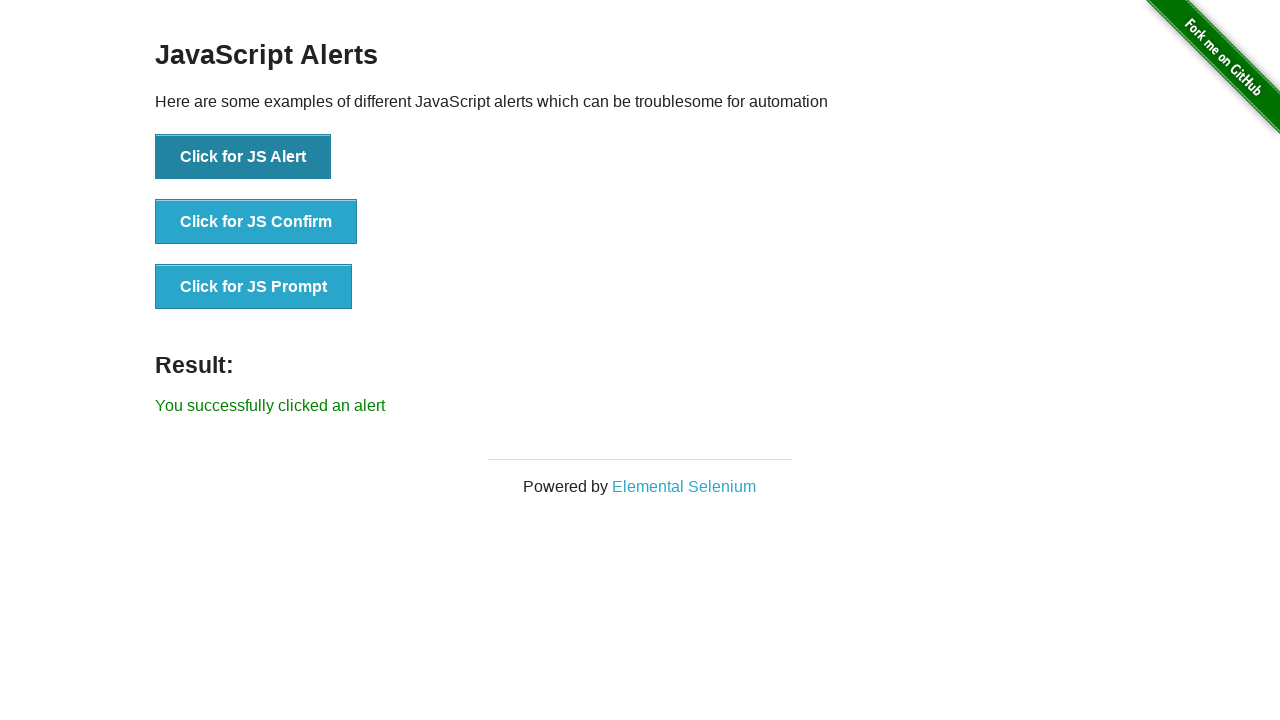

Set up dialog handler to dismiss alert
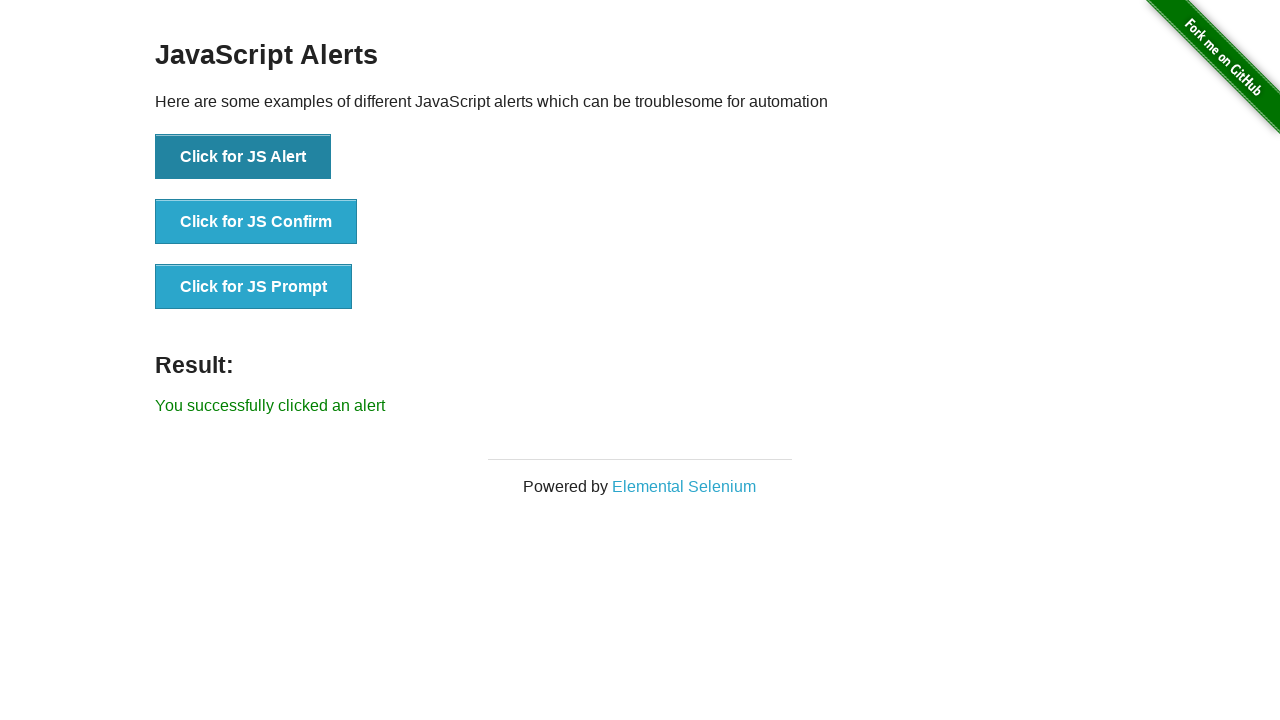

Verified result message displayed after dismissing alert
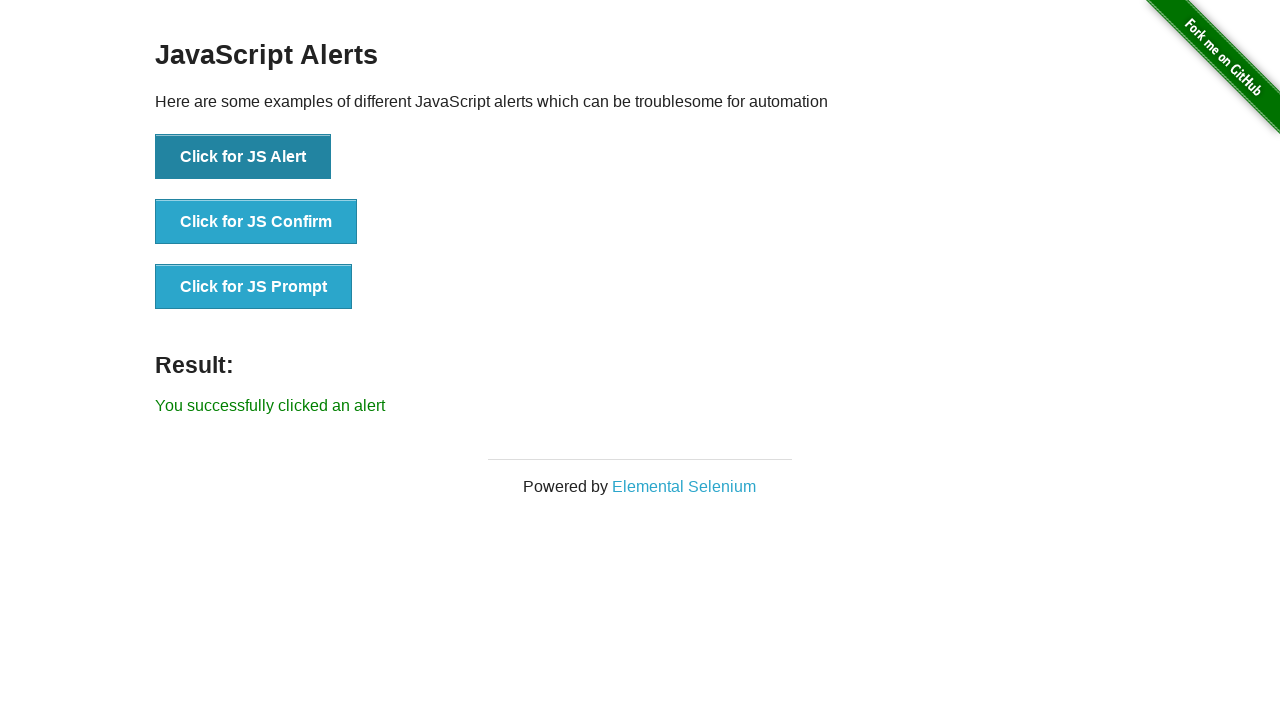

Set up dialog handler to accept confirm dialog
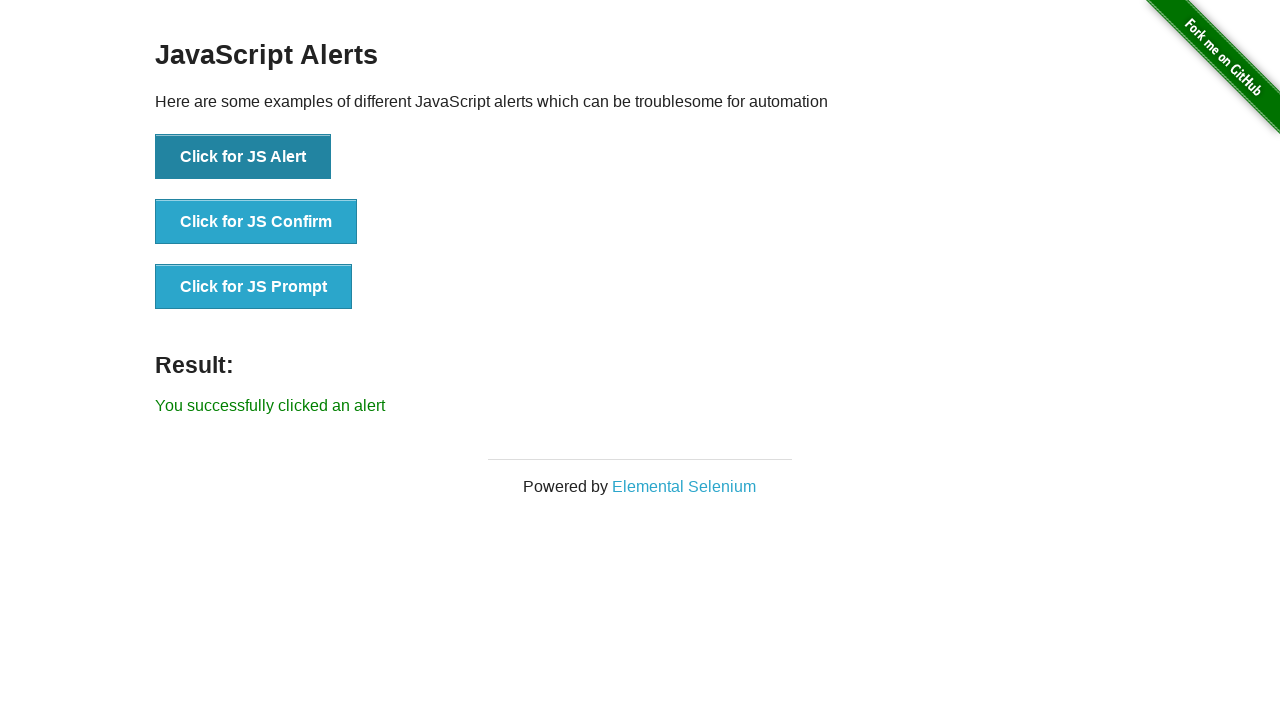

Clicked jsConfirm button to trigger confirm dialog and accept it at (256, 222) on xpath=//button[contains(@onclick, 'jsConfirm')]
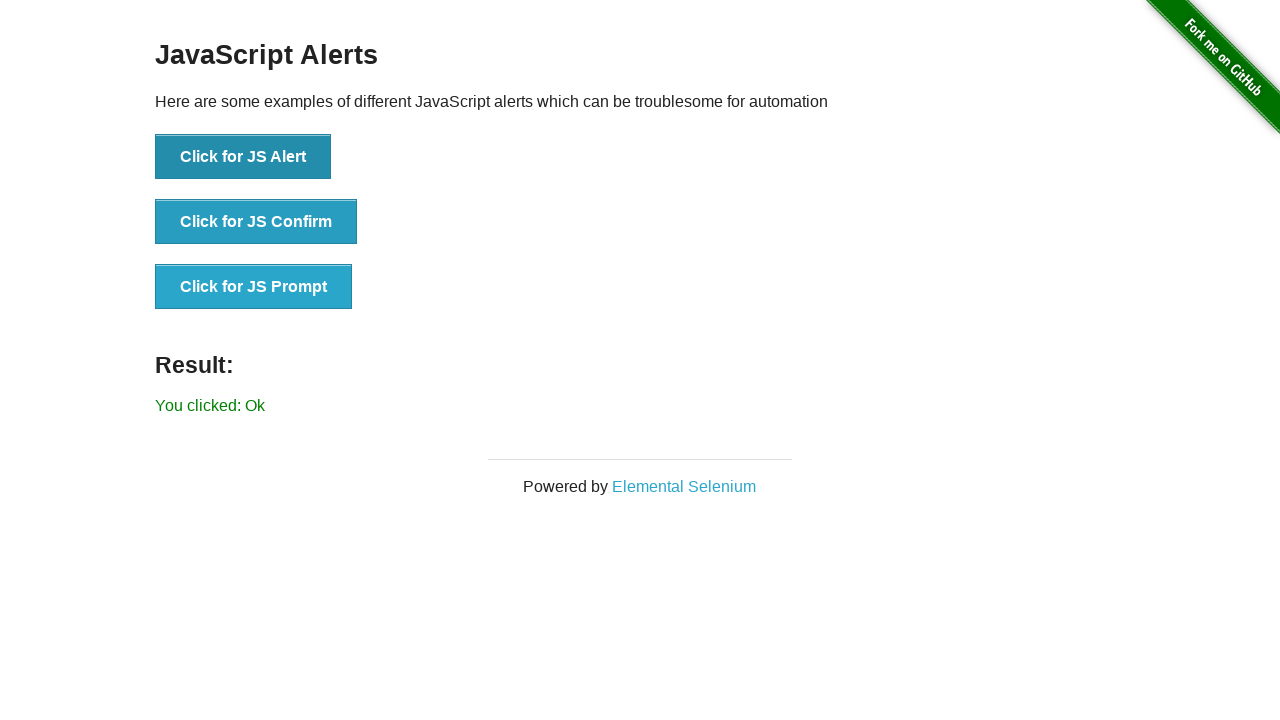

Verified result message displayed after accepting confirm dialog
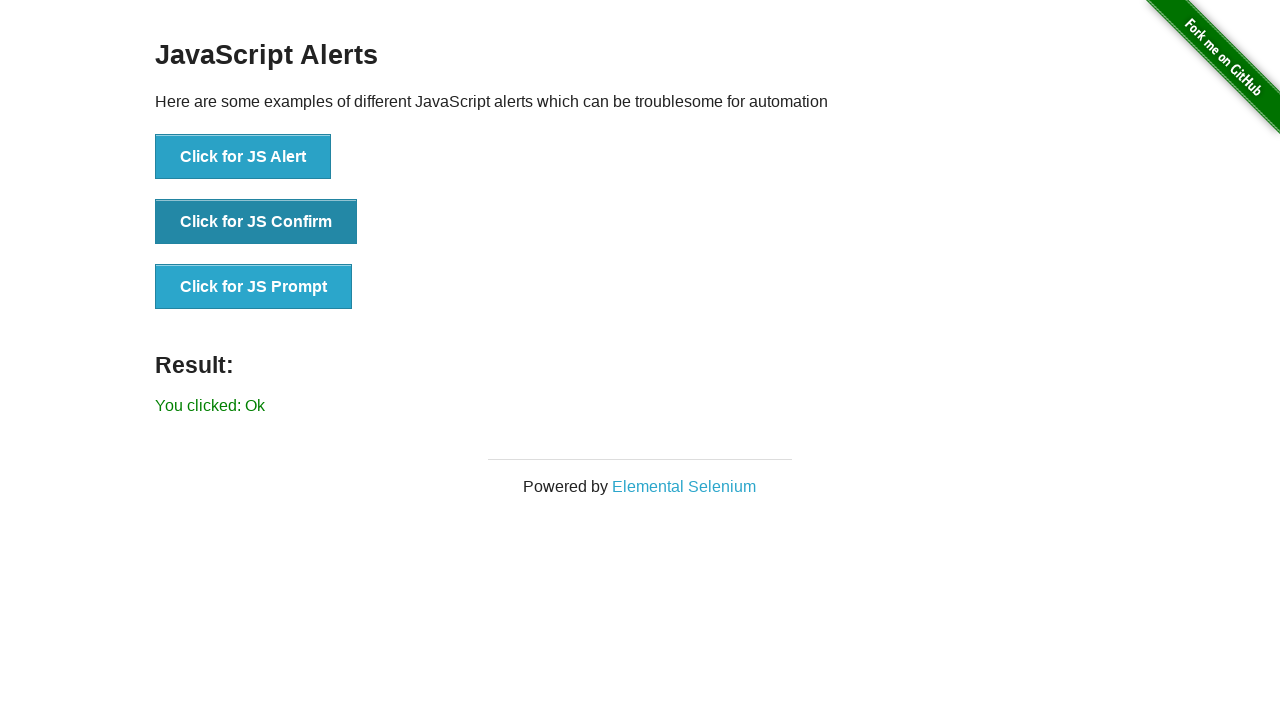

Set up dialog handler to dismiss confirm dialog
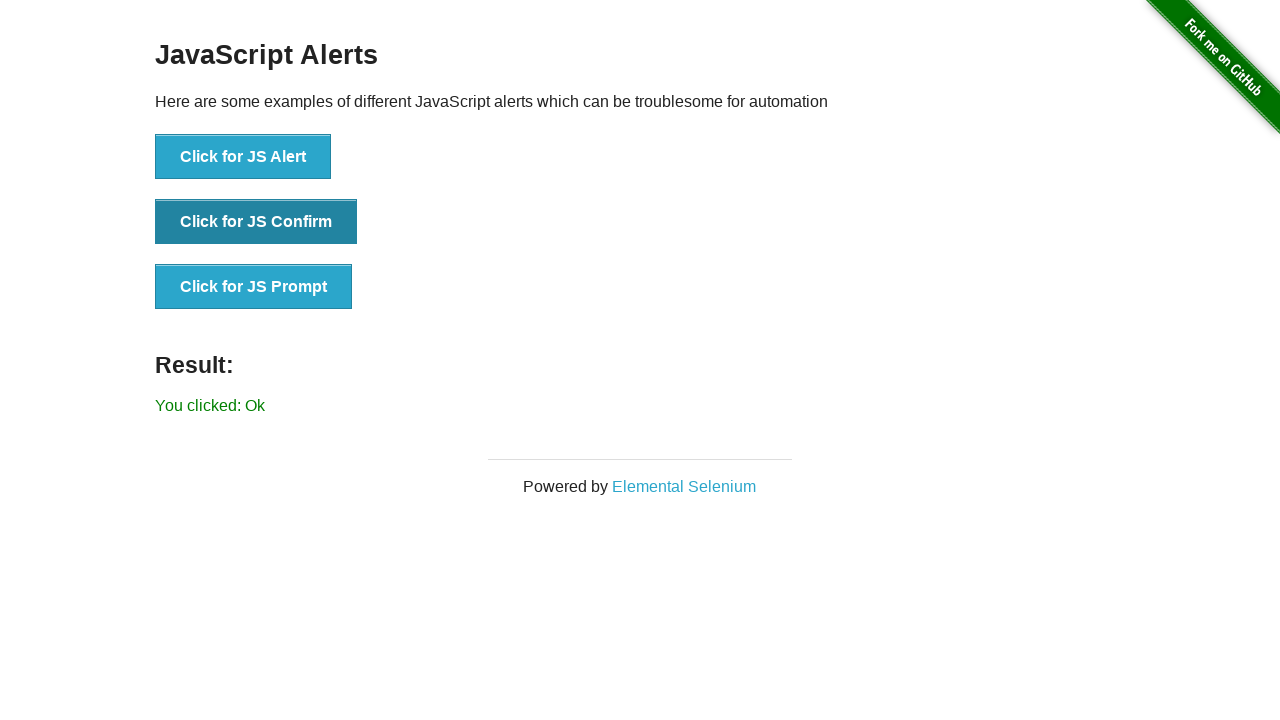

Clicked jsConfirm button to trigger confirm dialog and dismiss it at (256, 222) on xpath=//button[contains(@onclick, 'jsConfirm')]
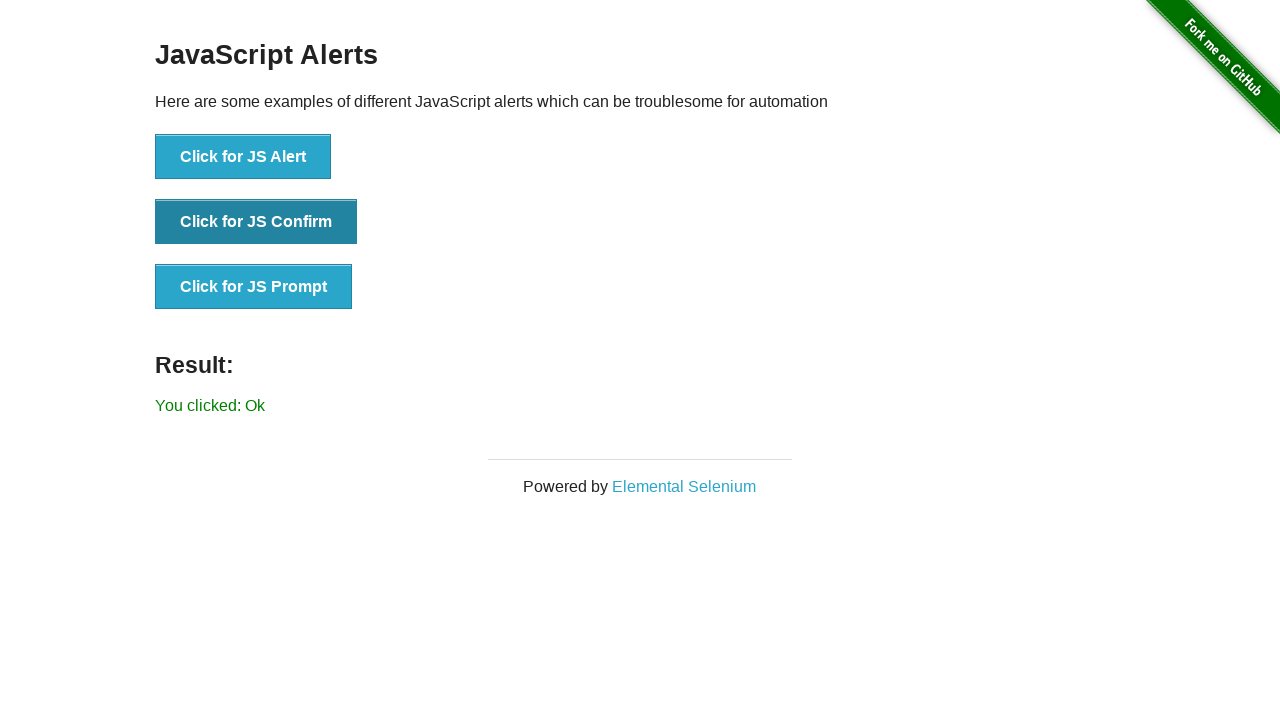

Verified result message displayed after dismissing confirm dialog
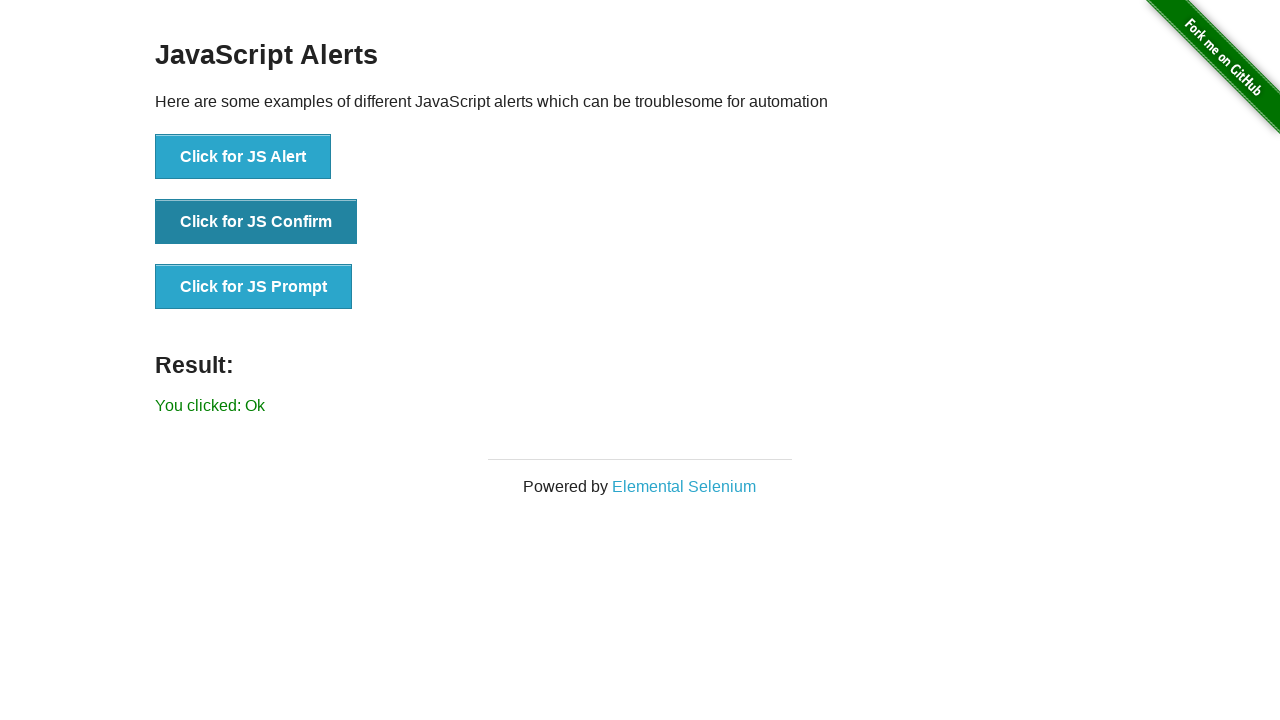

Set up dialog handler to accept prompt dialog with text 'Nothing'
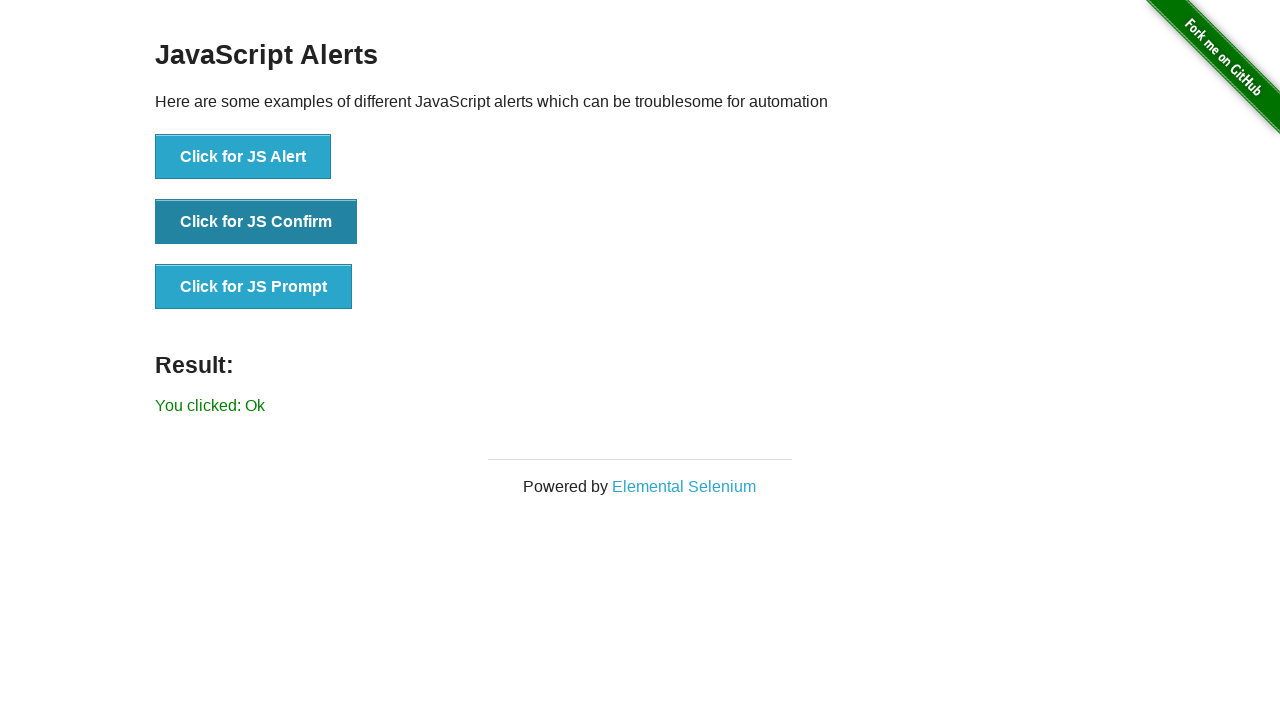

Clicked jsPrompt button to trigger prompt dialog and accept it with input at (254, 287) on xpath=//button[contains(@onclick, 'jsPrompt')]
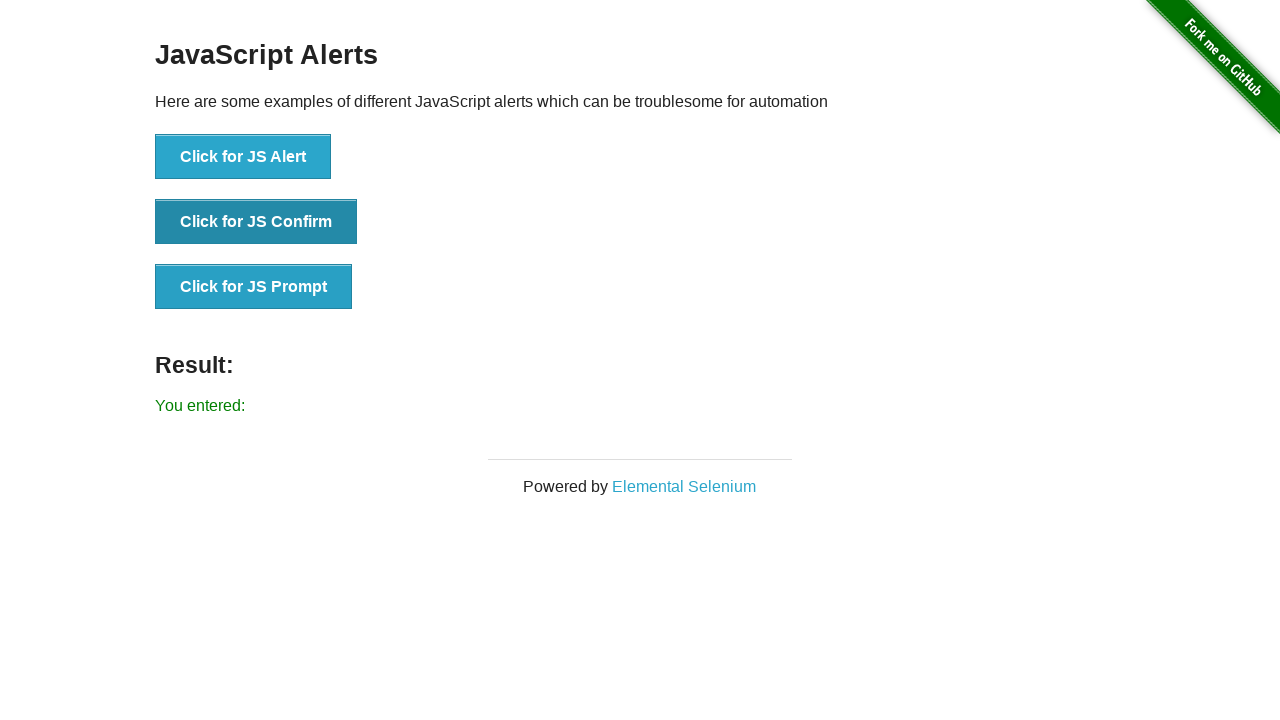

Verified result message displayed after accepting prompt dialog with text input
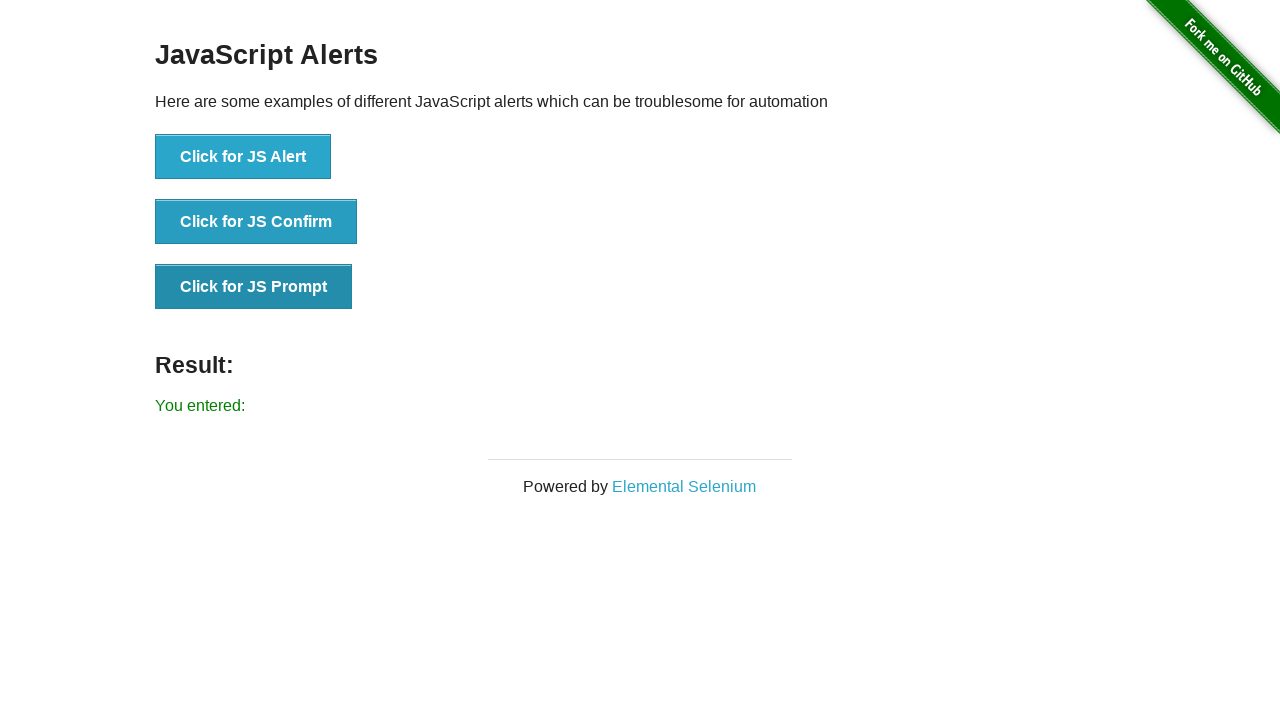

Set up dialog handler to dismiss prompt dialog
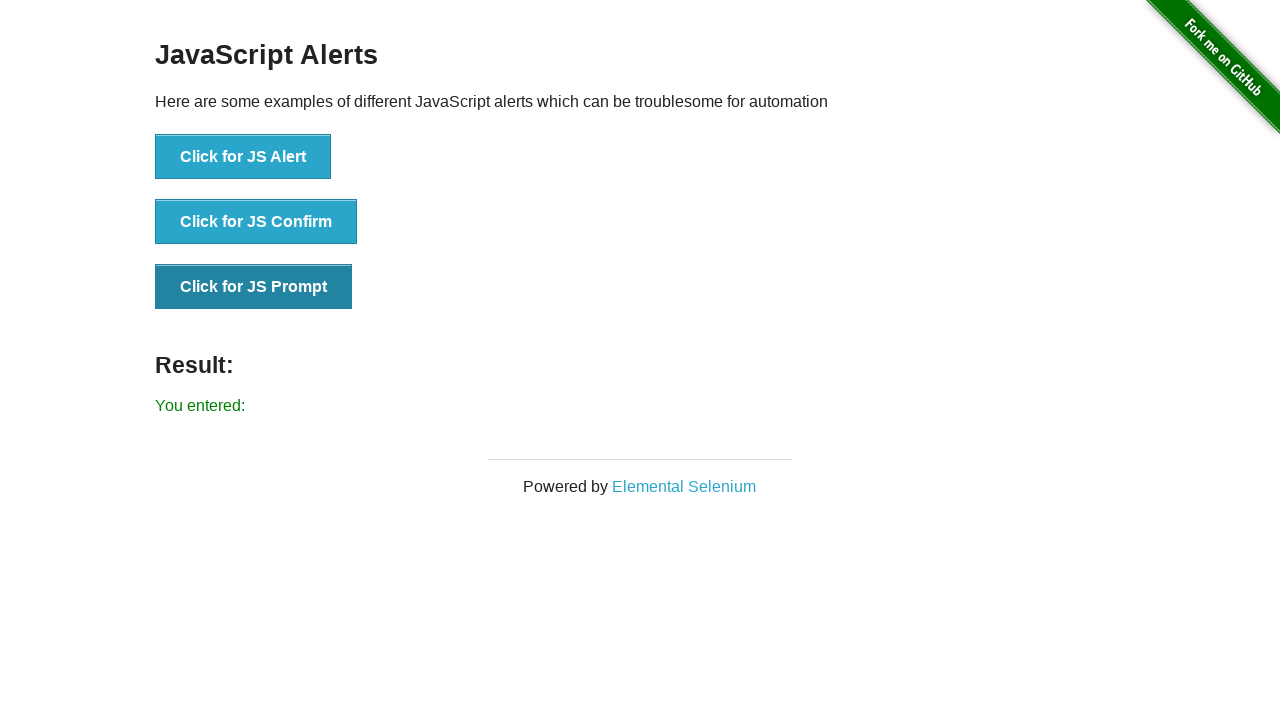

Clicked jsPrompt button to trigger prompt dialog and dismiss it at (254, 287) on xpath=//button[contains(@onclick, 'jsPrompt')]
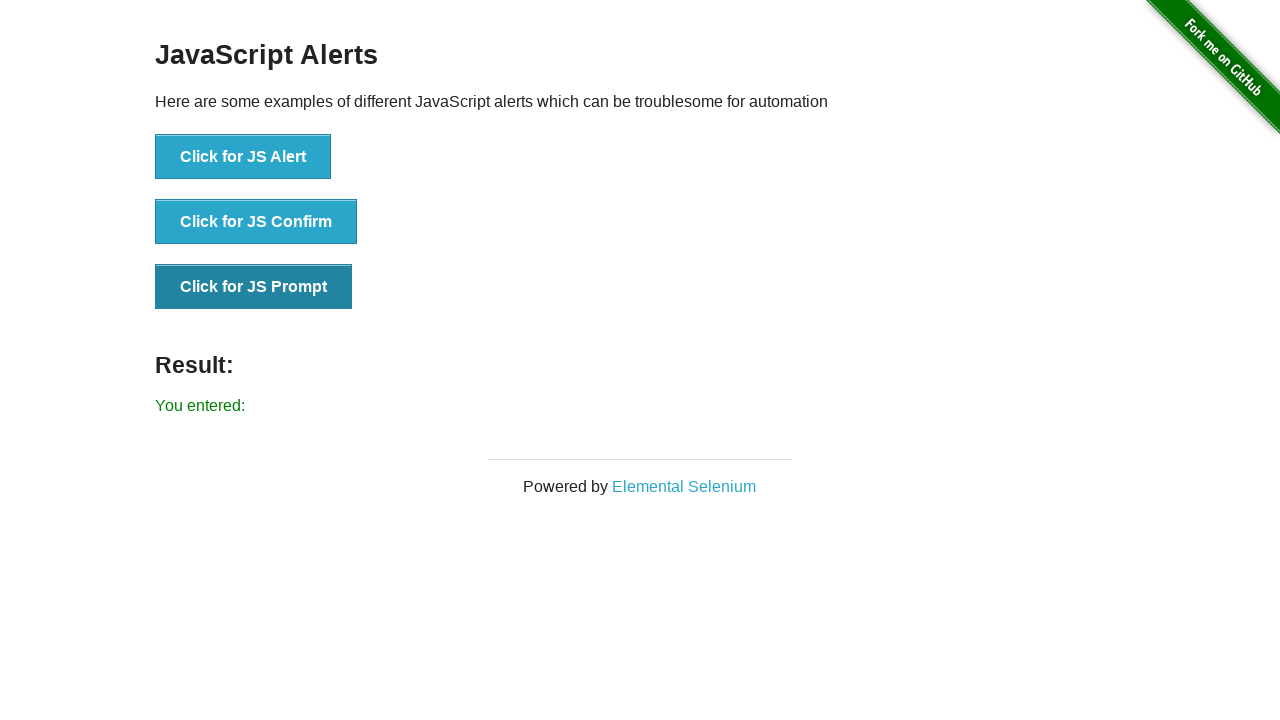

Verified result message displayed after dismissing prompt dialog
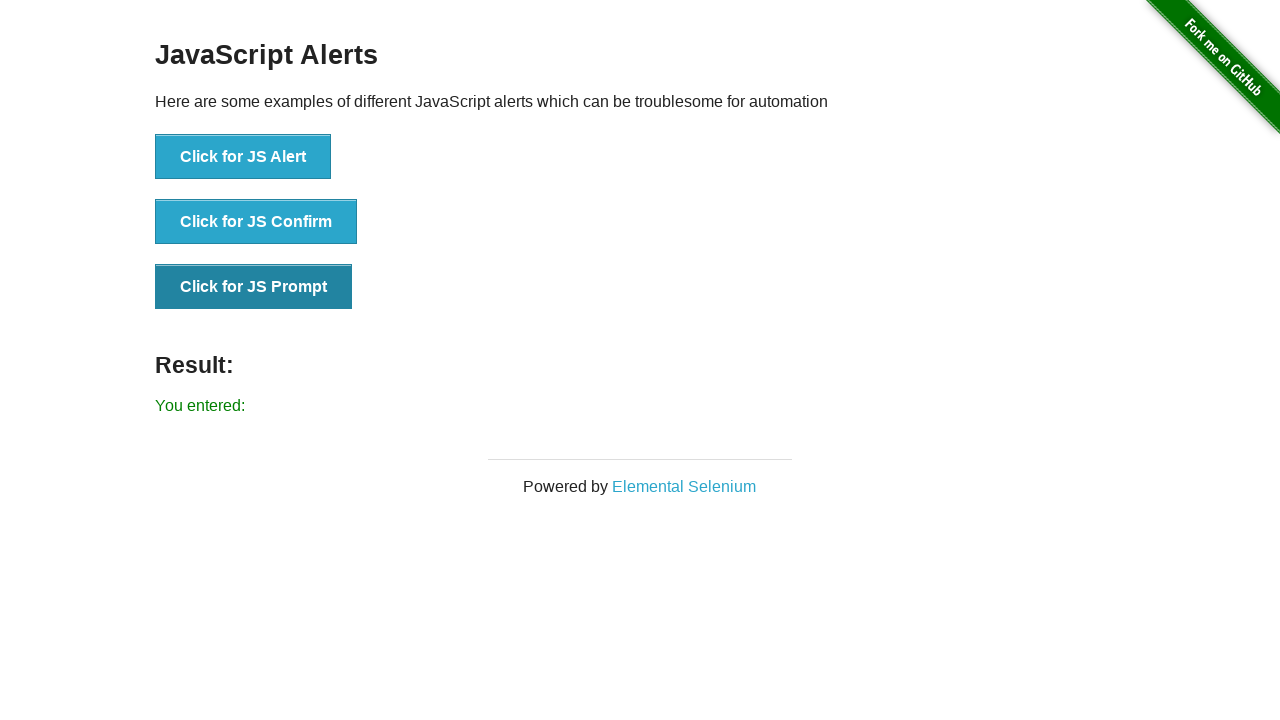

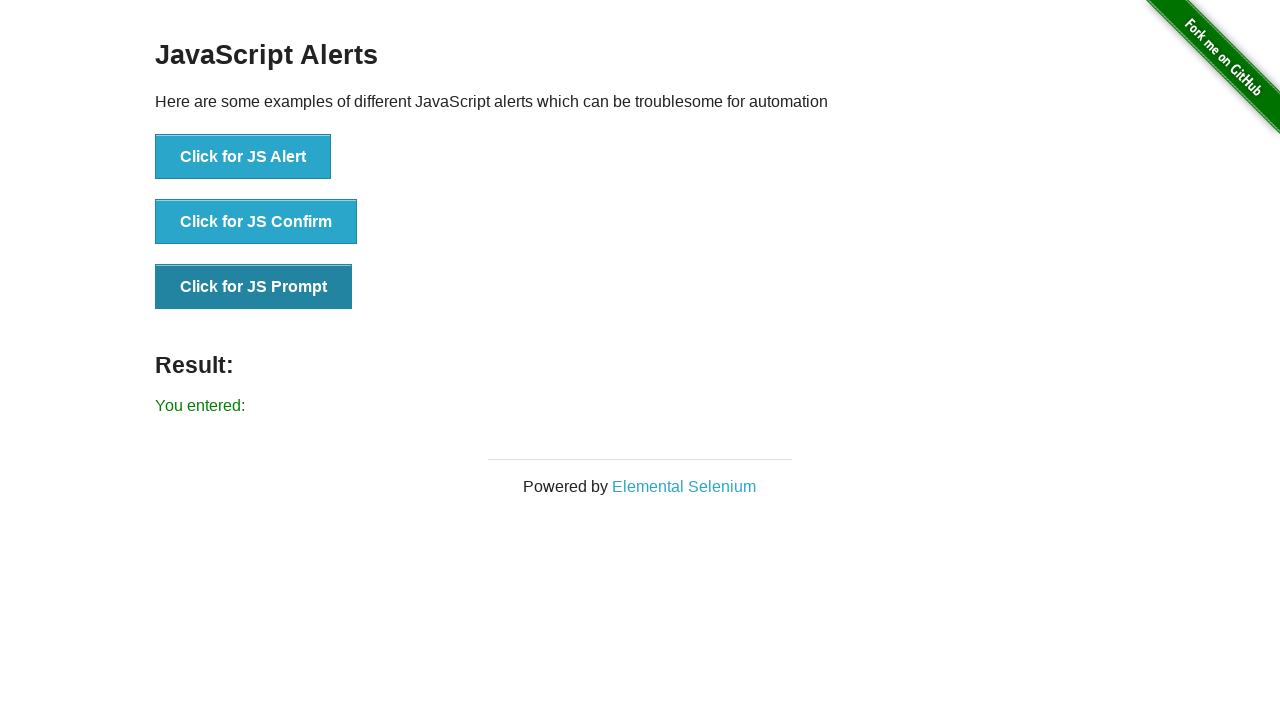